Tests handling a JavaScript confirmation box by clicking on the basic elements tab, triggering the confirmation dialog, accepting it, and verifying the result message.

Starting URL: http://automationbykrishna.com

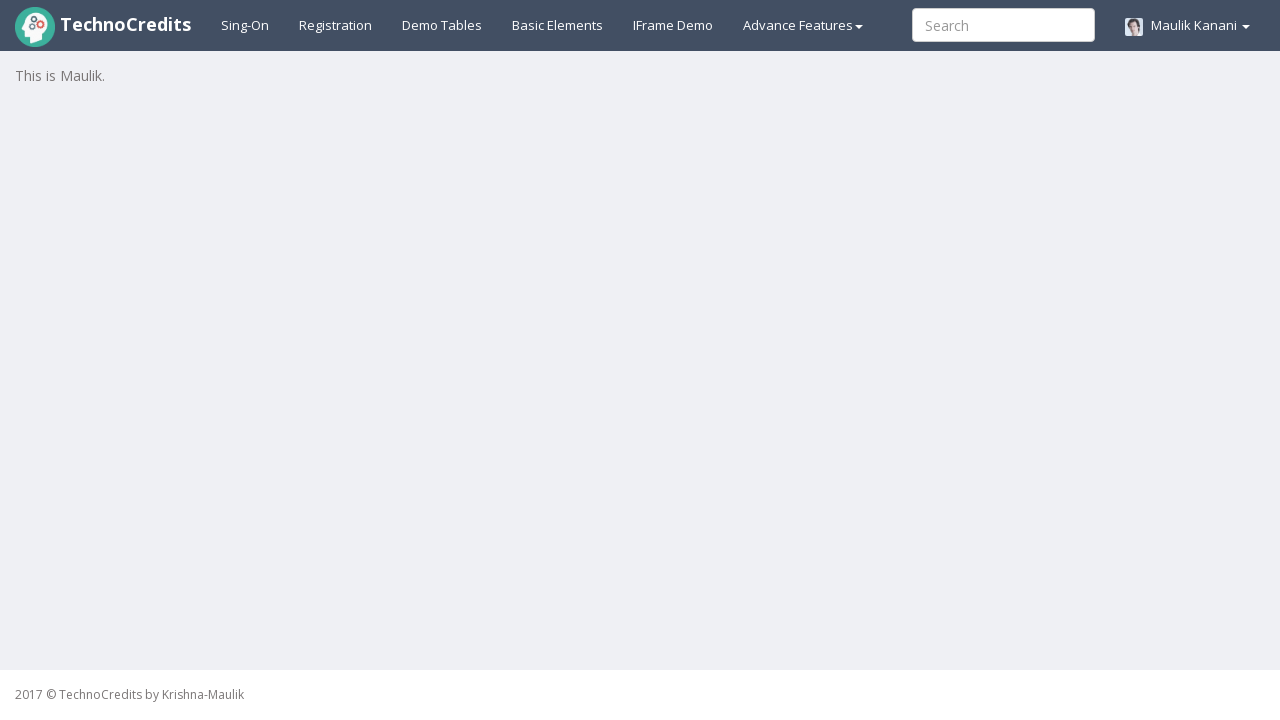

Clicked on basic elements tab at (558, 25) on a#basicelements
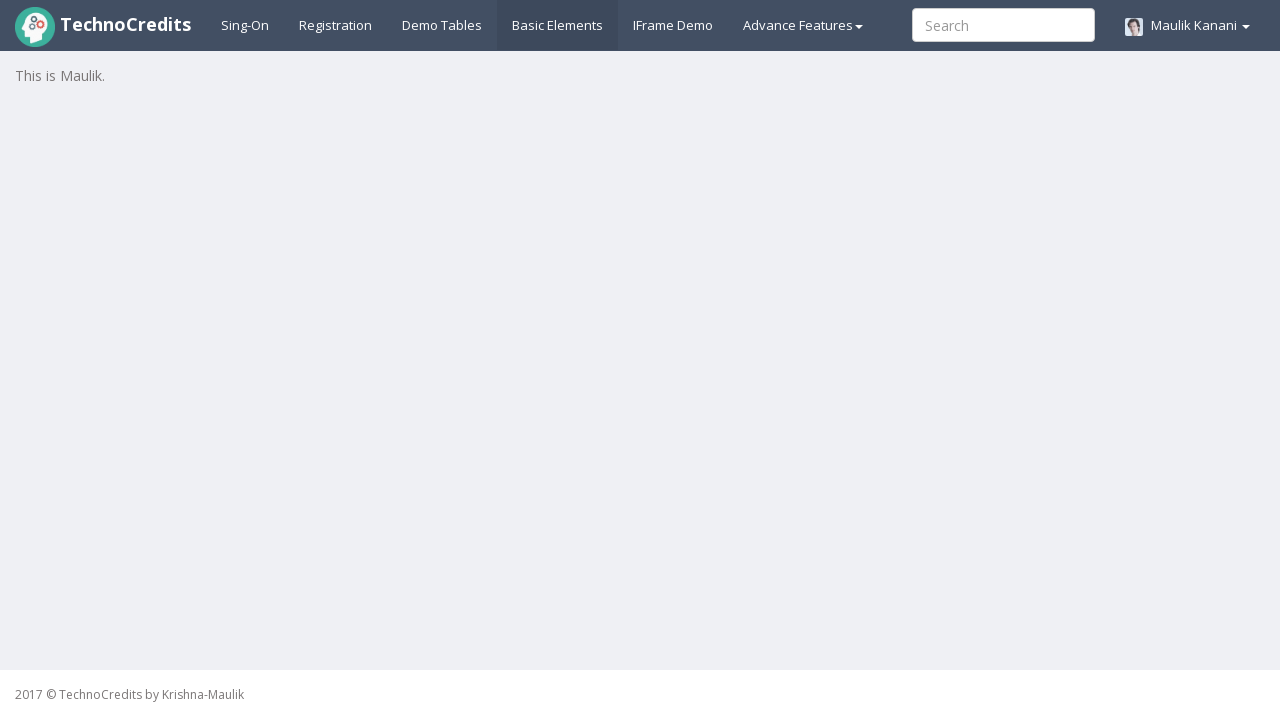

Set up dialog handler to accept confirmation boxes
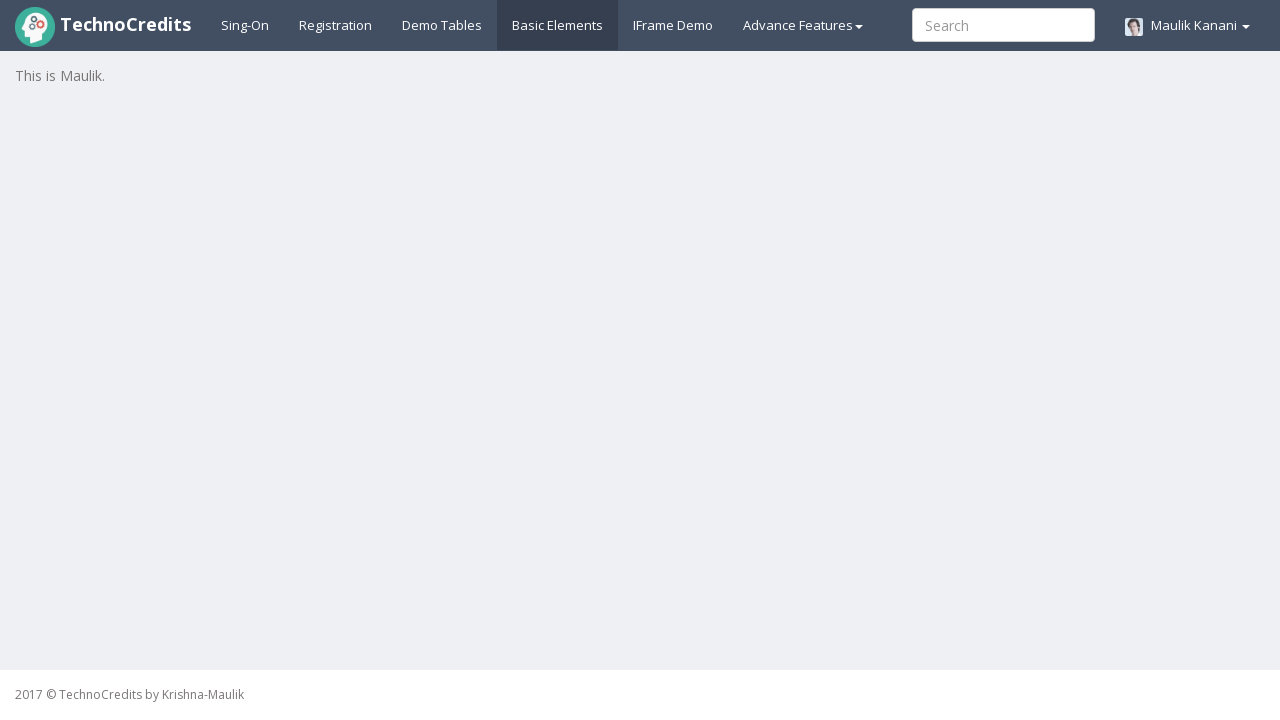

Clicked JavaScript Confirm Box button at (194, 578) on button#javascriptConfirmBox
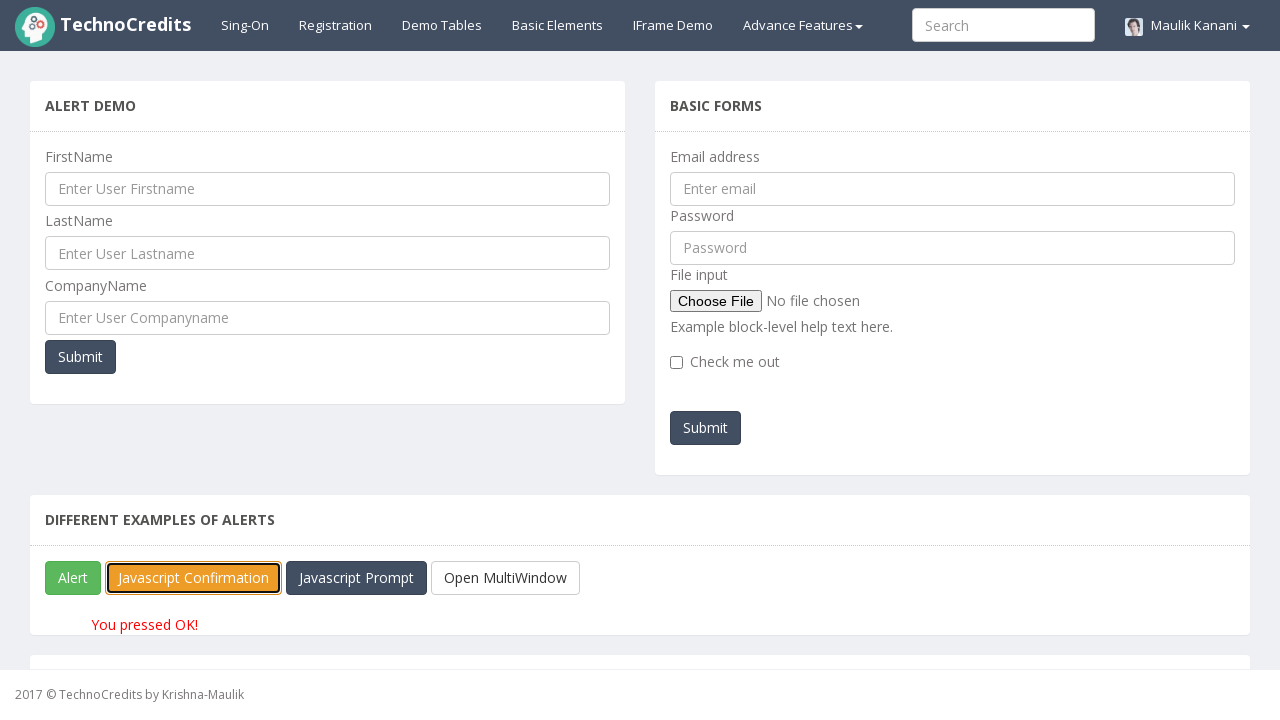

Waited for result message to appear
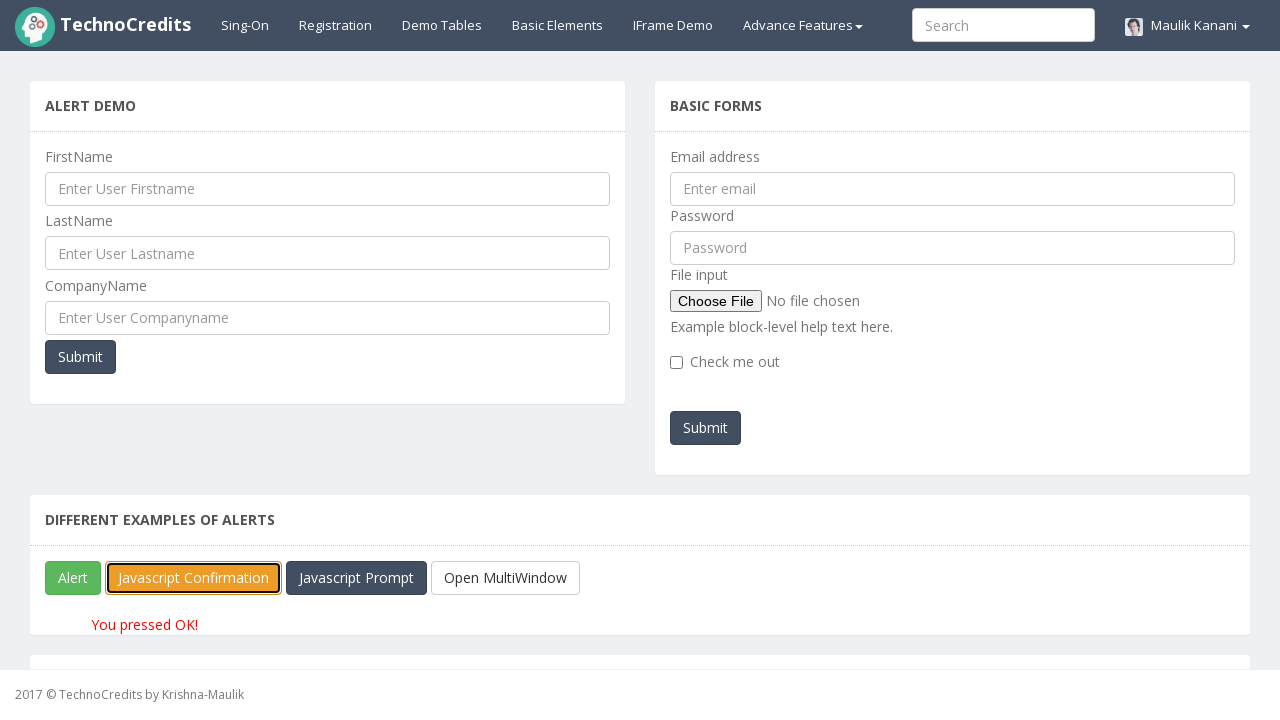

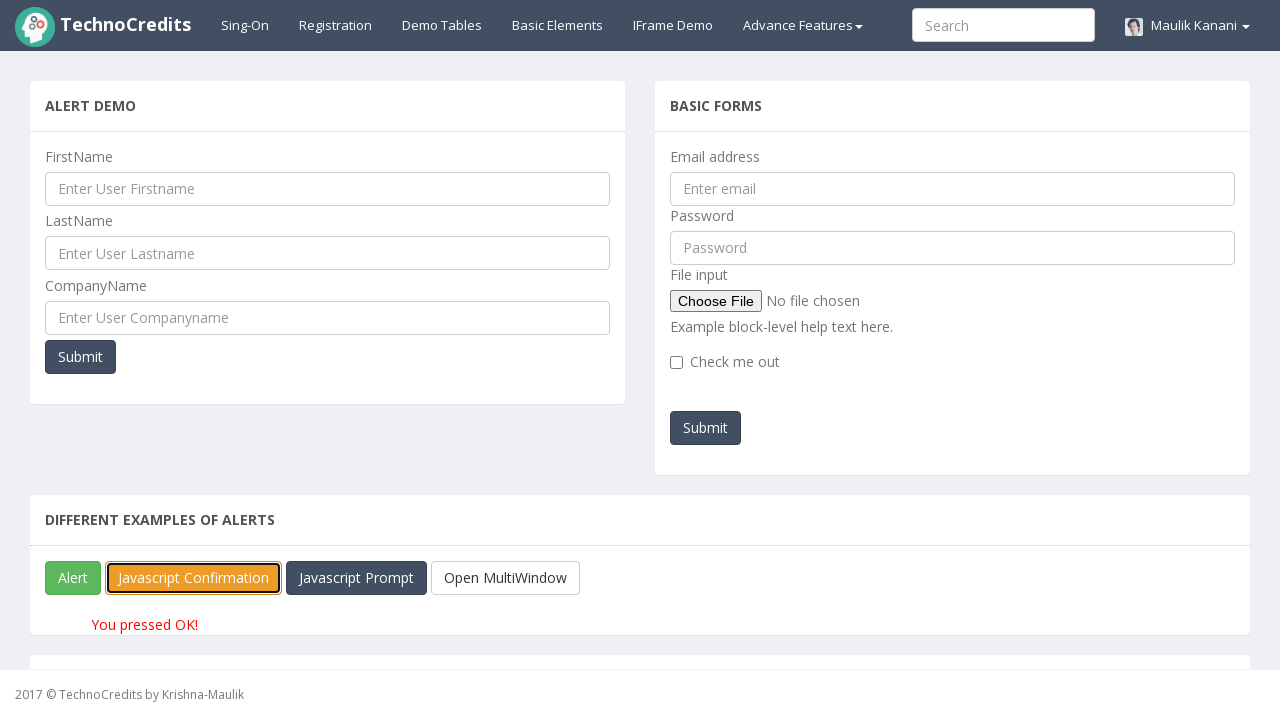